Navigates to the Python.org website and waits briefly to verify the page loads successfully.

Starting URL: http://www.python.org

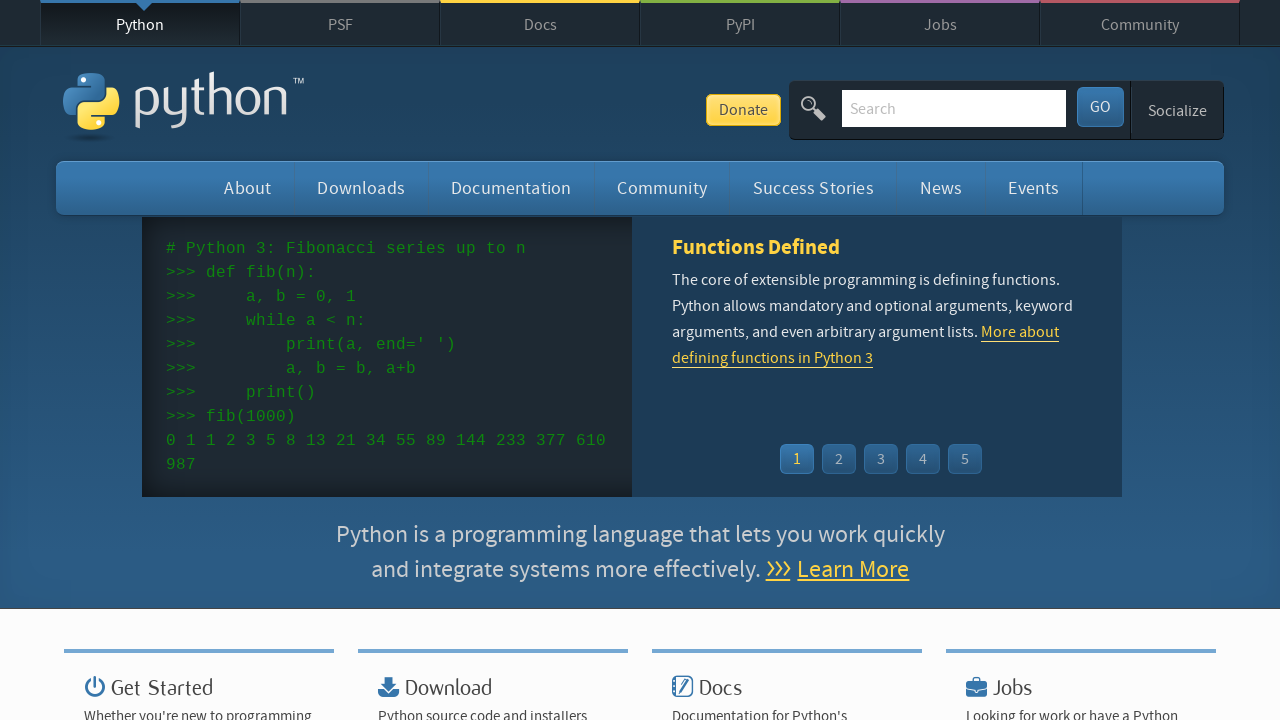

Navigated to http://www.python.org
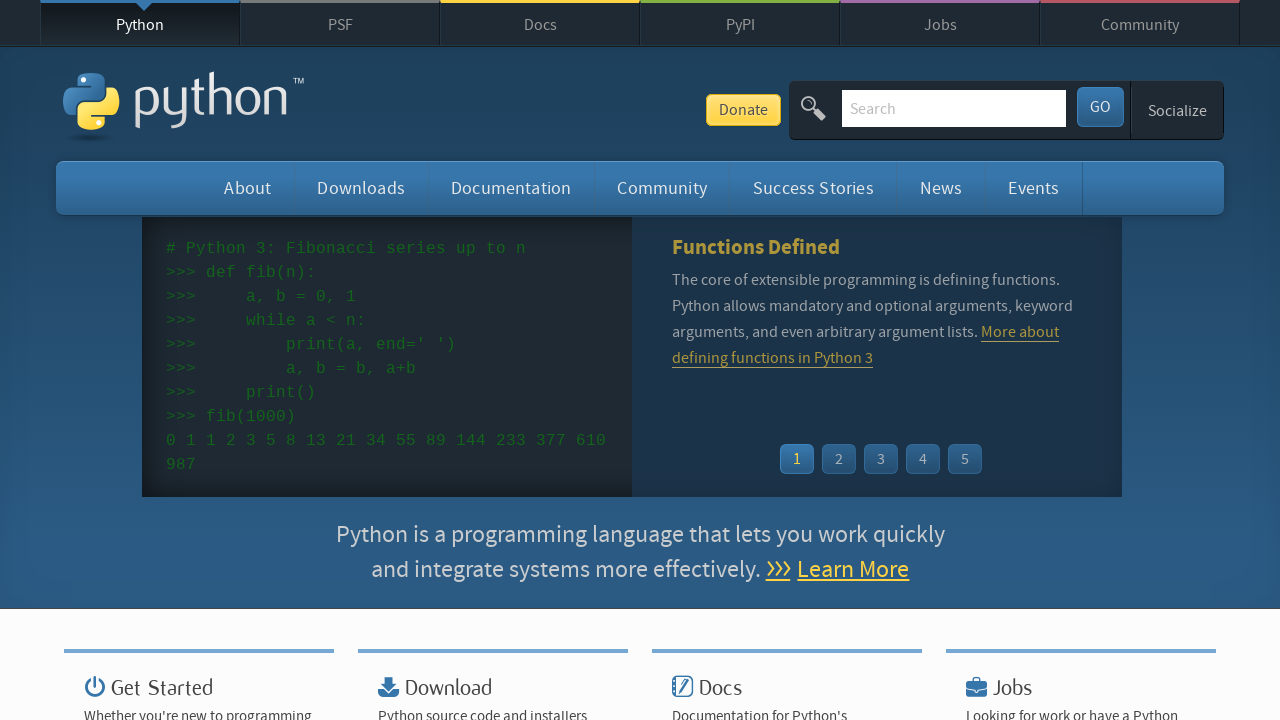

Page DOM content loaded
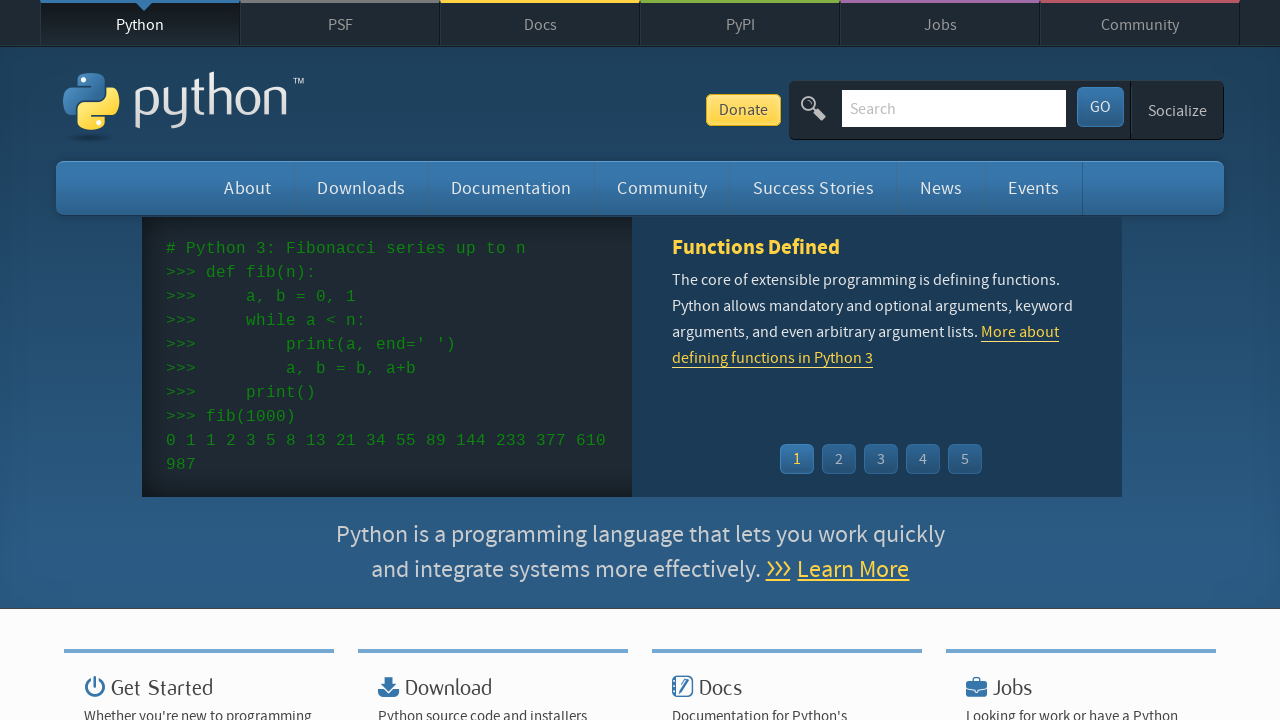

Verified page loaded successfully - touchnav-wrapper element found
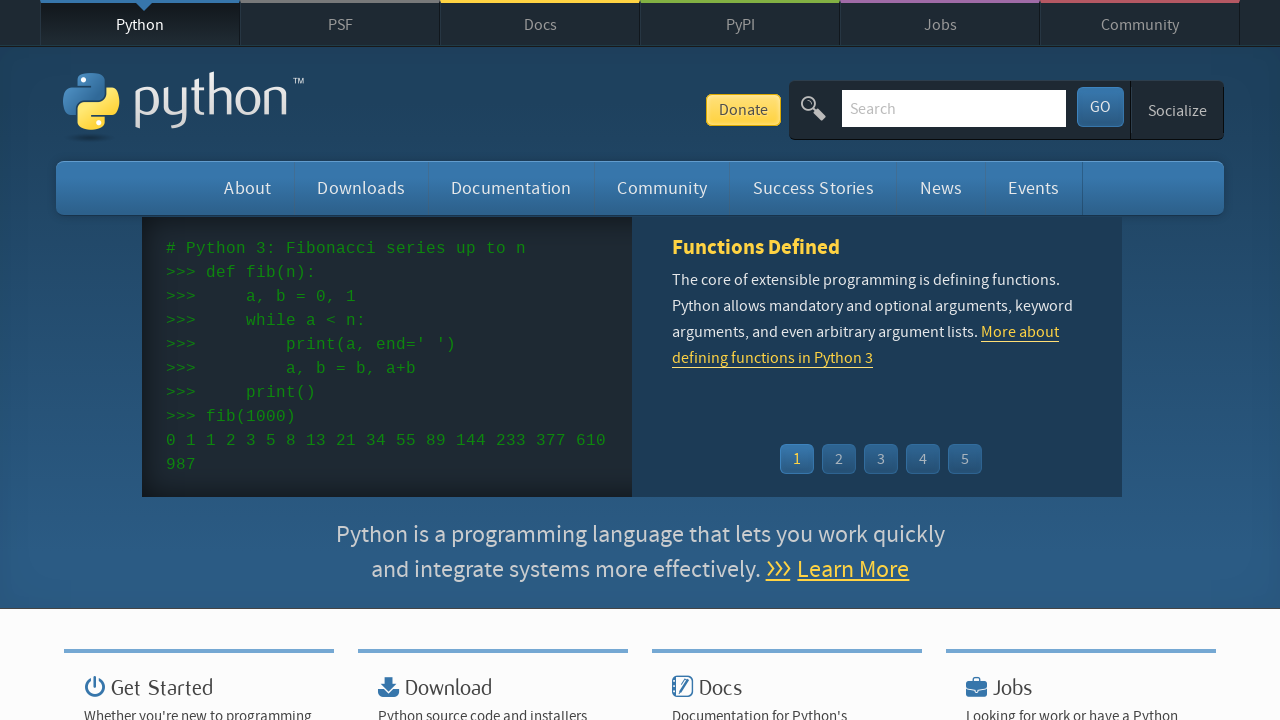

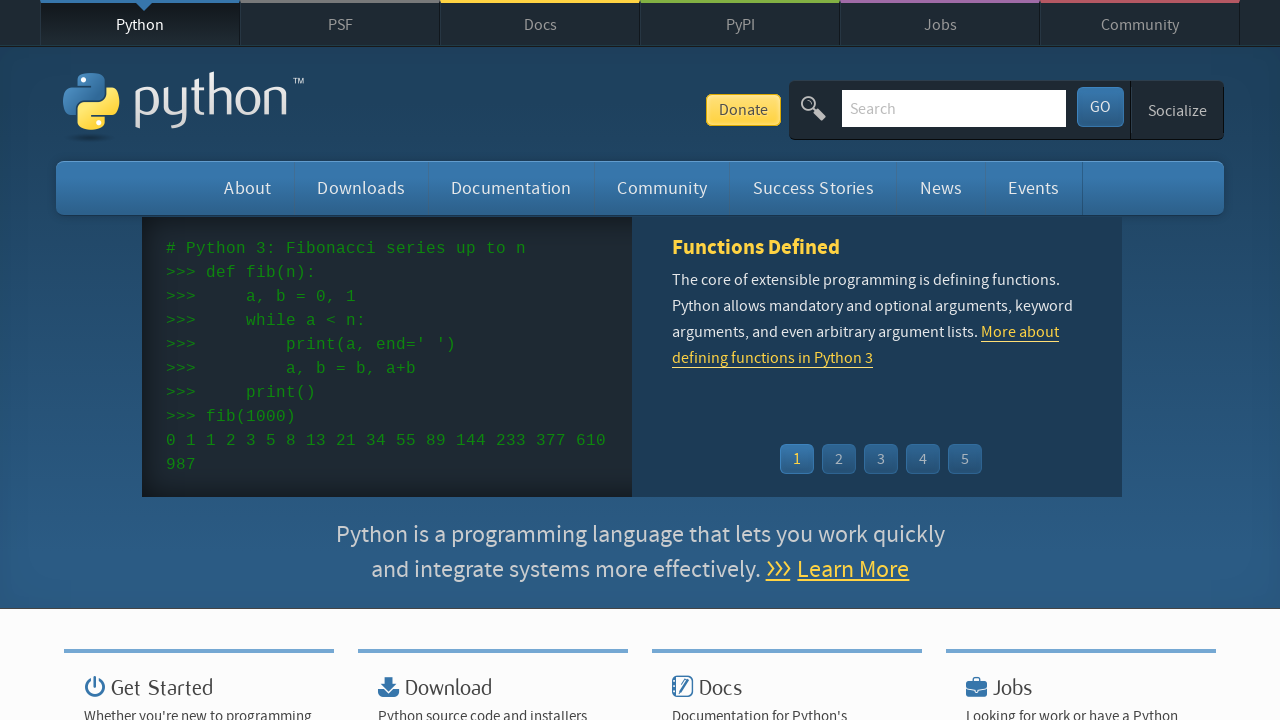